Tests that all public pages load successfully by navigating to each page and verifying content loads within time limits

Starting URL: https://www.stellarspeak.online

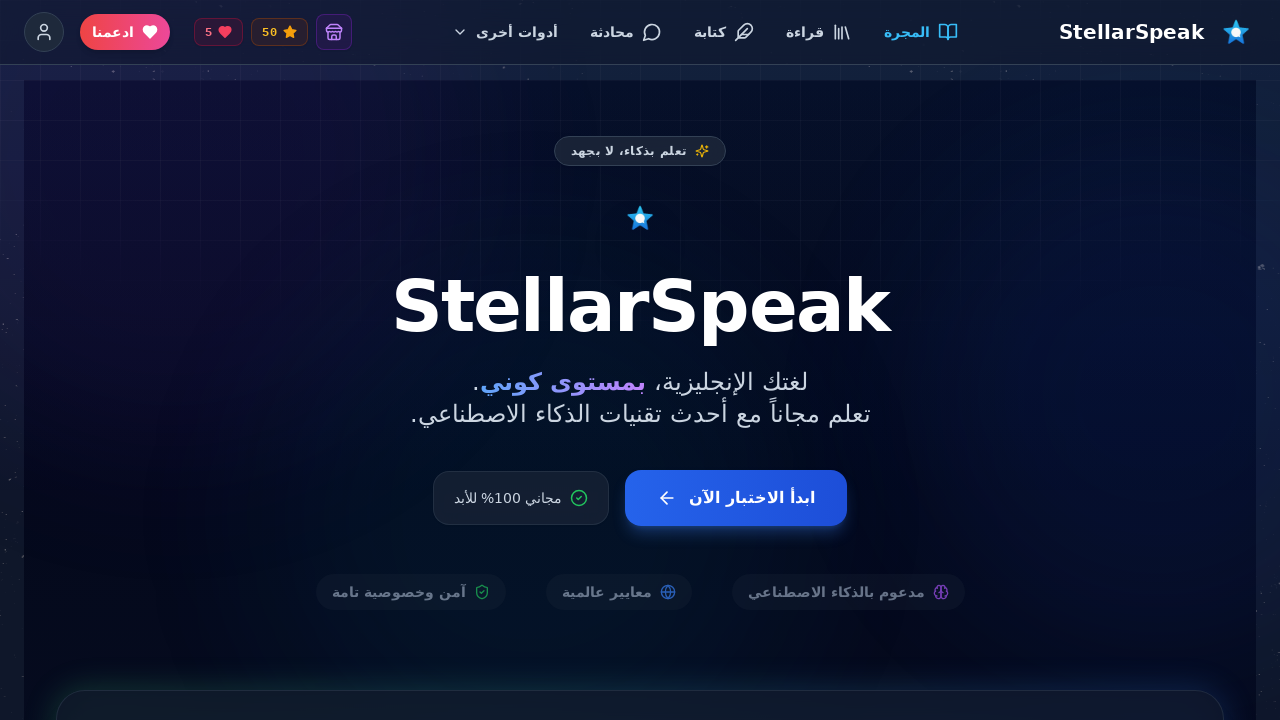

Verified homepage body loaded
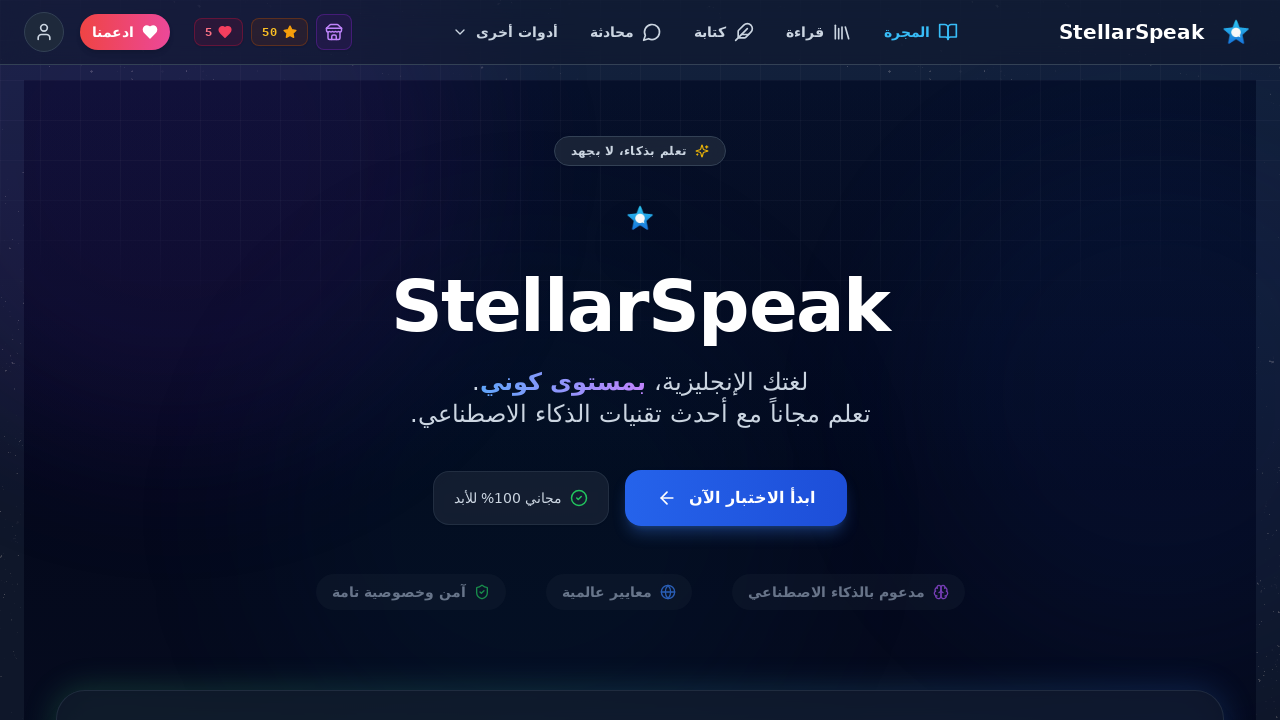

Navigated to Grammar Guide page
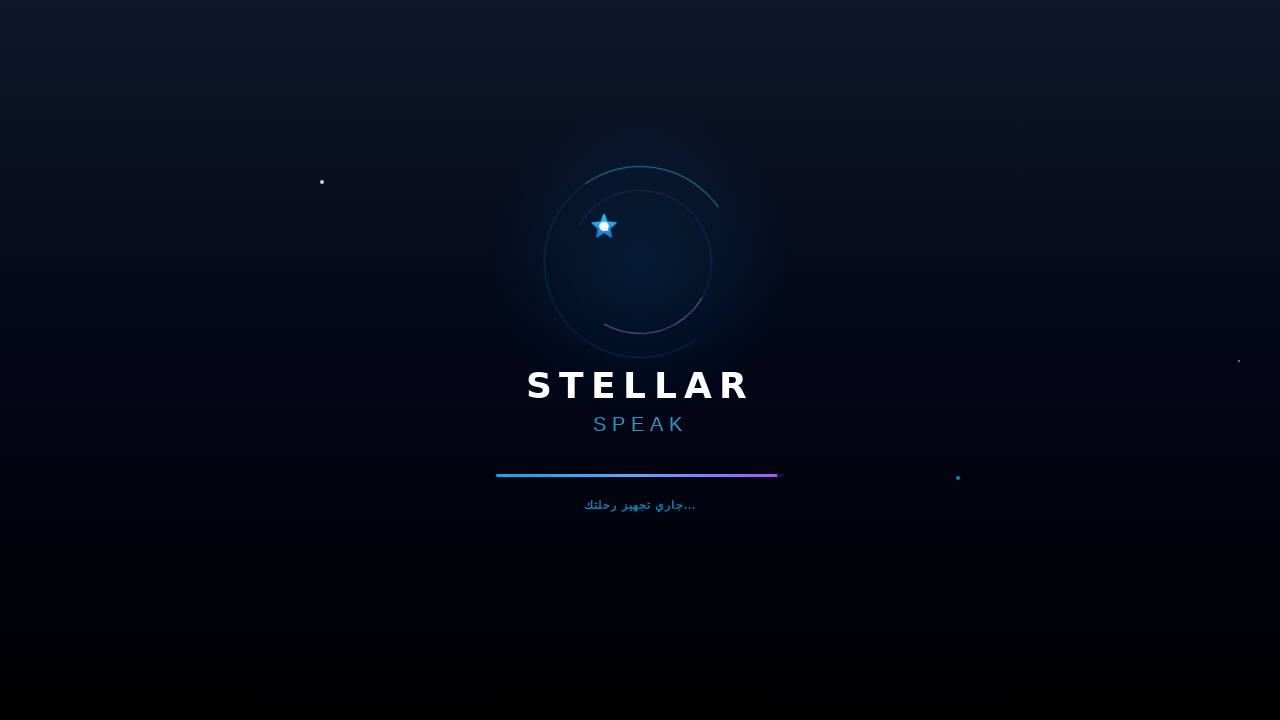

Grammar Guide page body loaded successfully
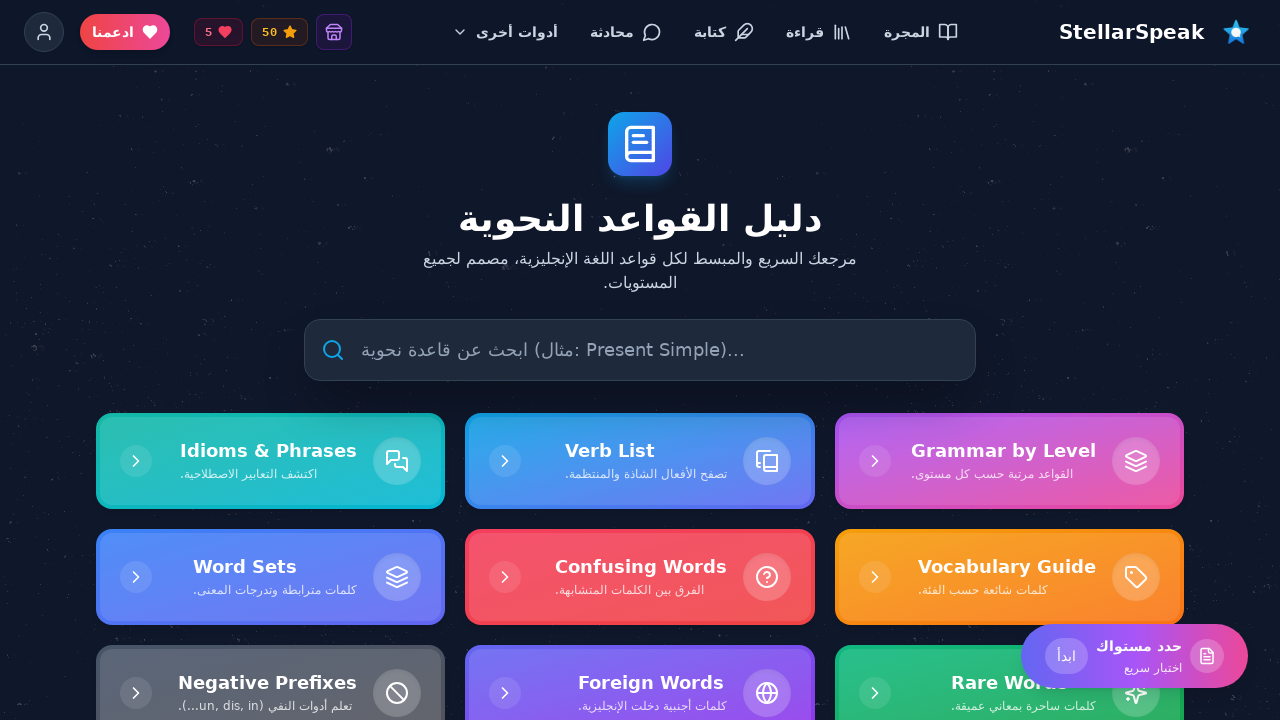

Navigated to Vocabulary Guide page
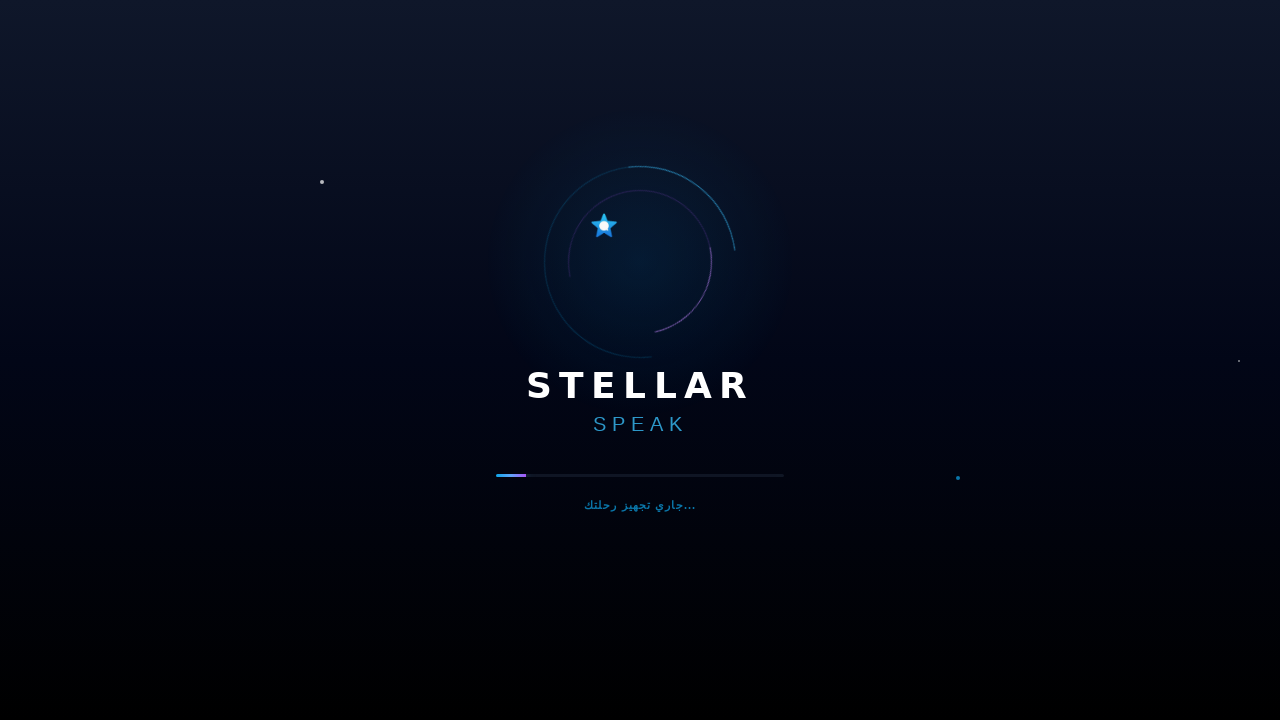

Vocabulary Guide page body loaded successfully
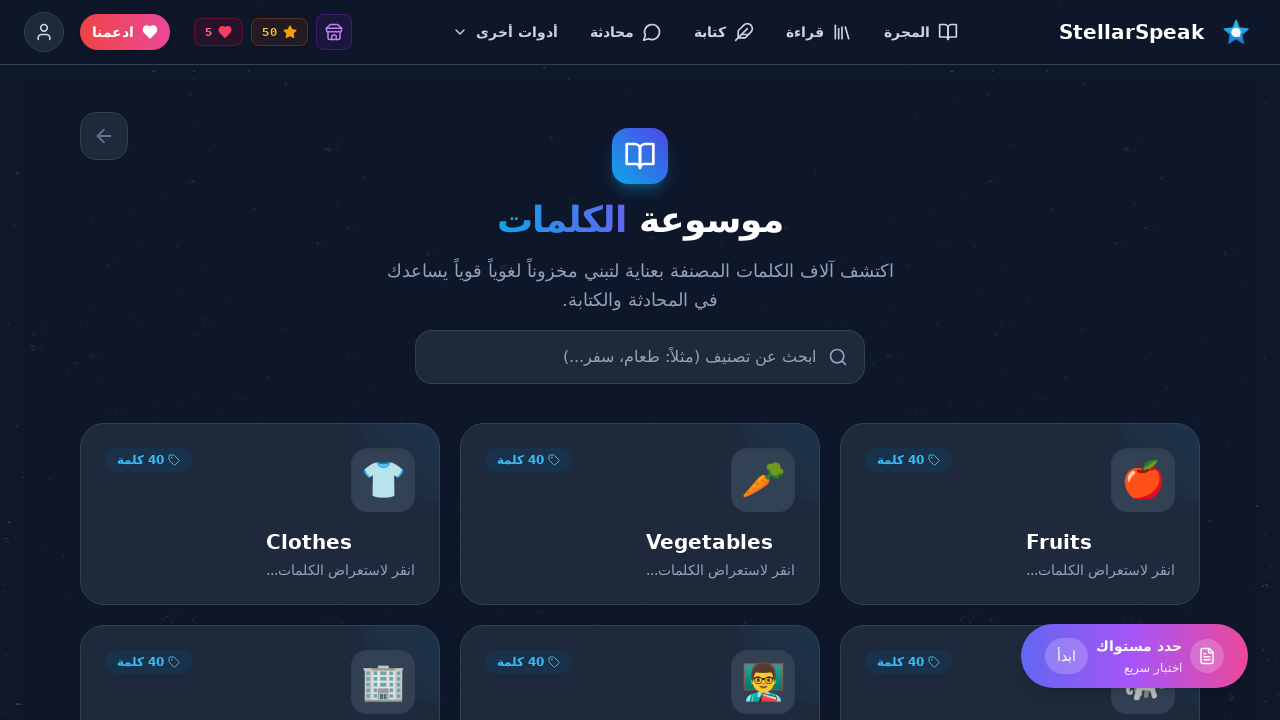

Navigated to Reading Center page
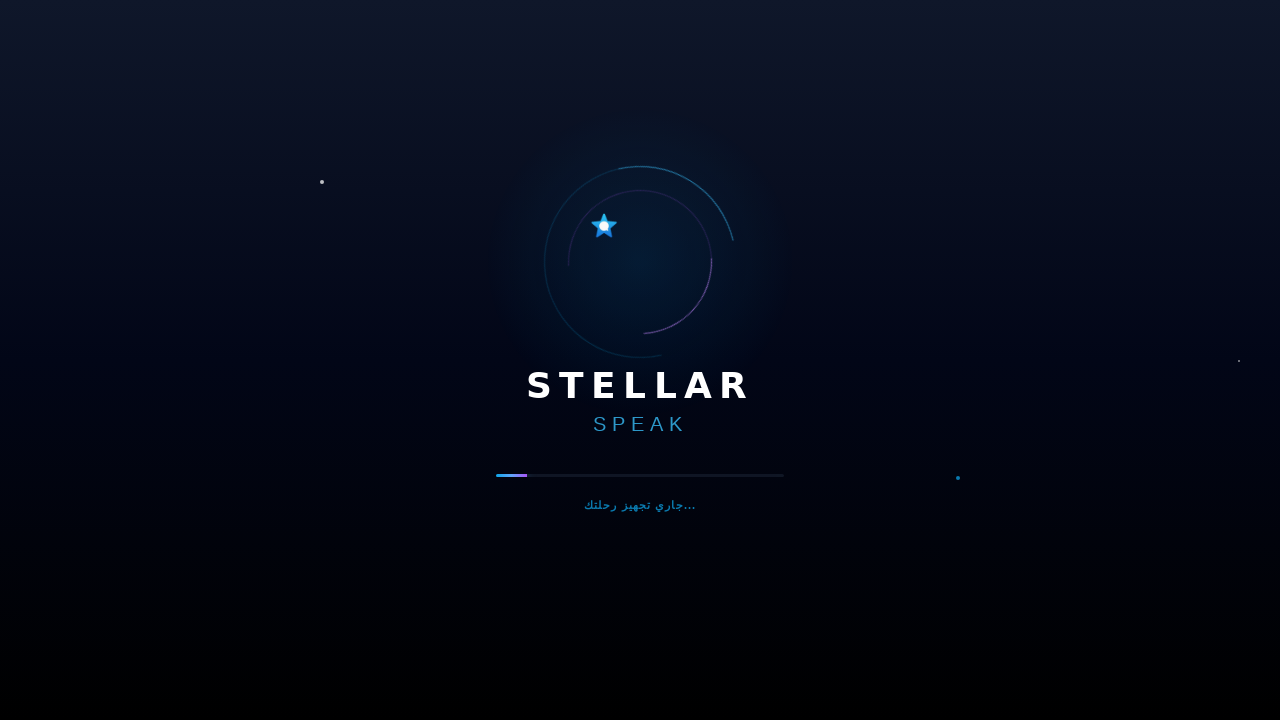

Reading Center page body loaded successfully
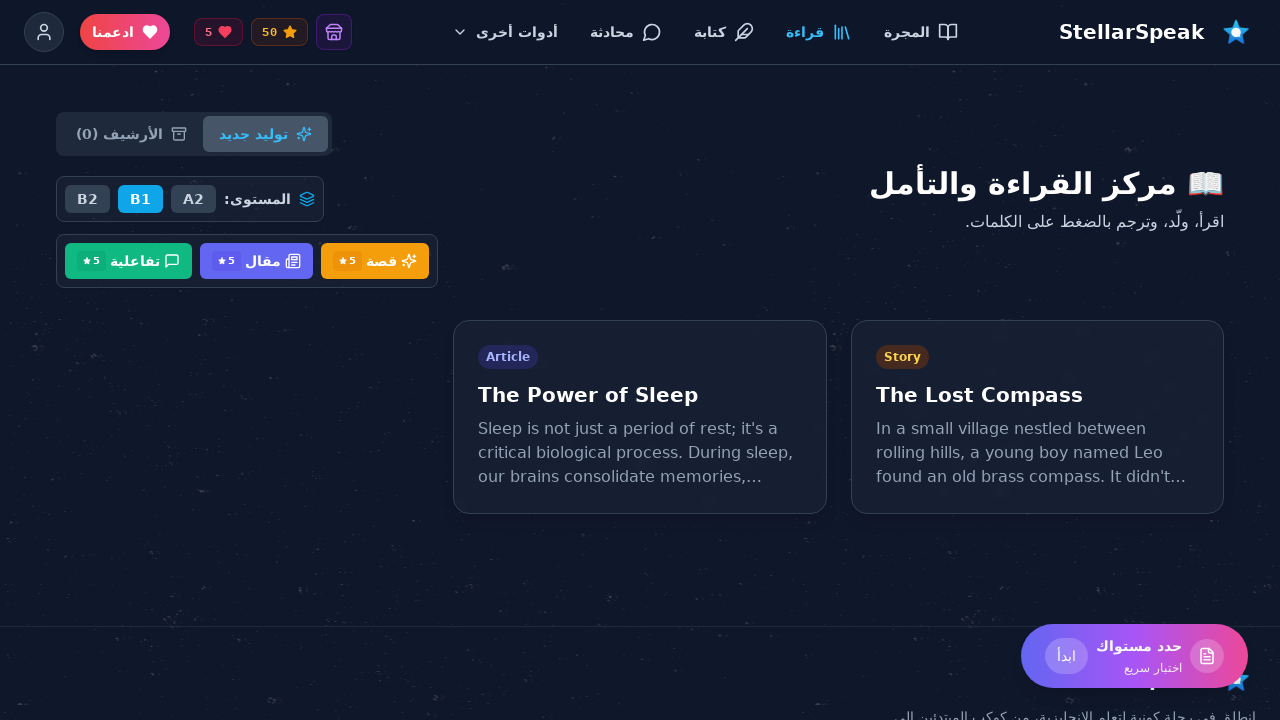

Navigated to Blog page
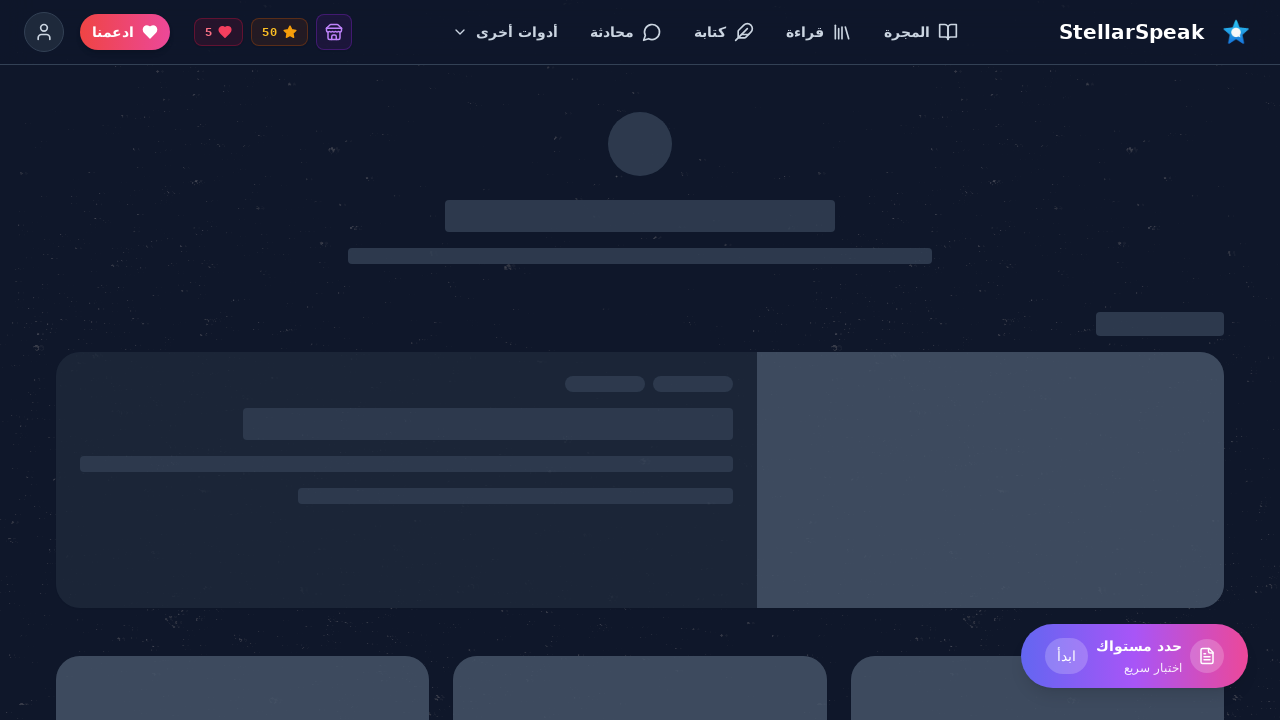

Blog page body loaded successfully
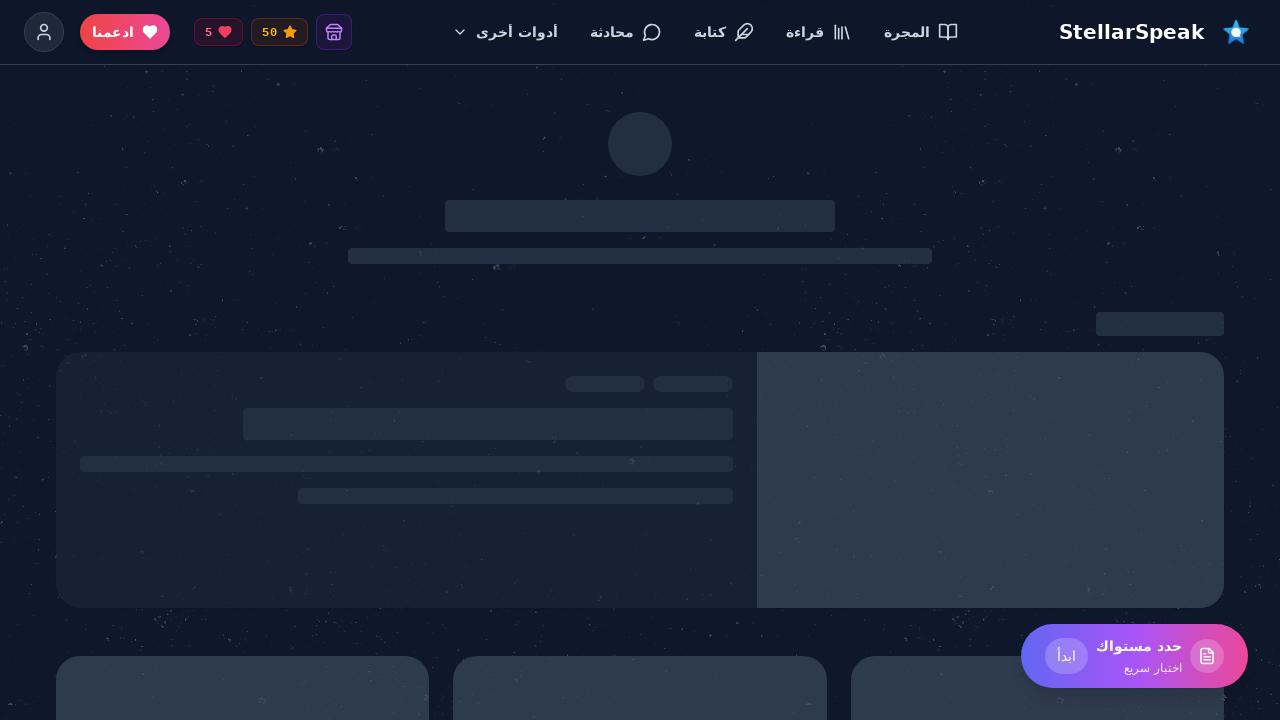

Navigated to About page
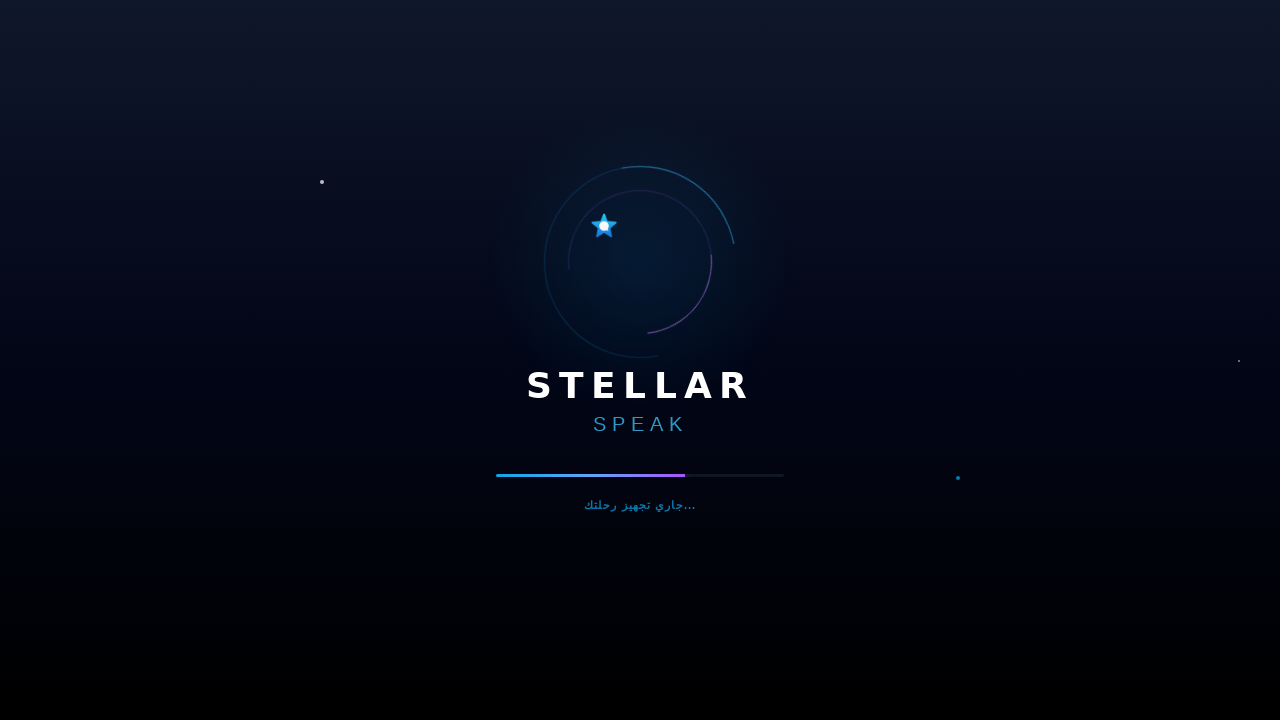

About page body loaded successfully
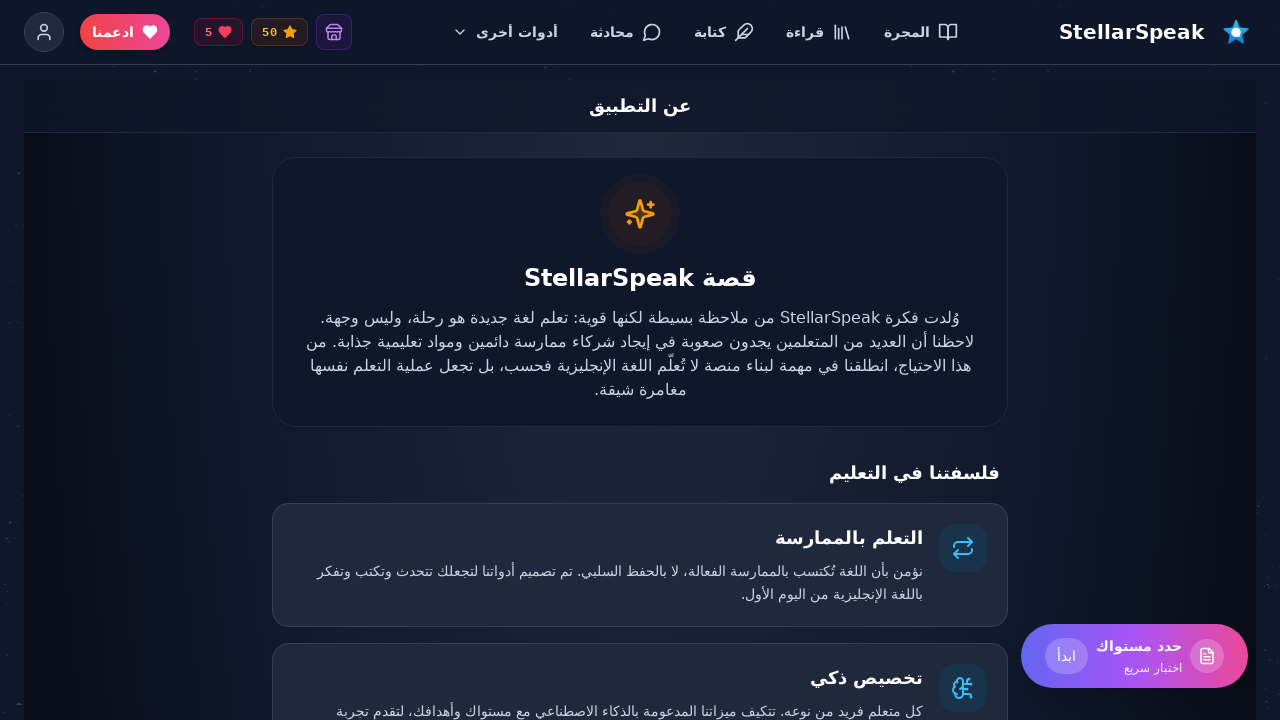

Navigated to Contact page
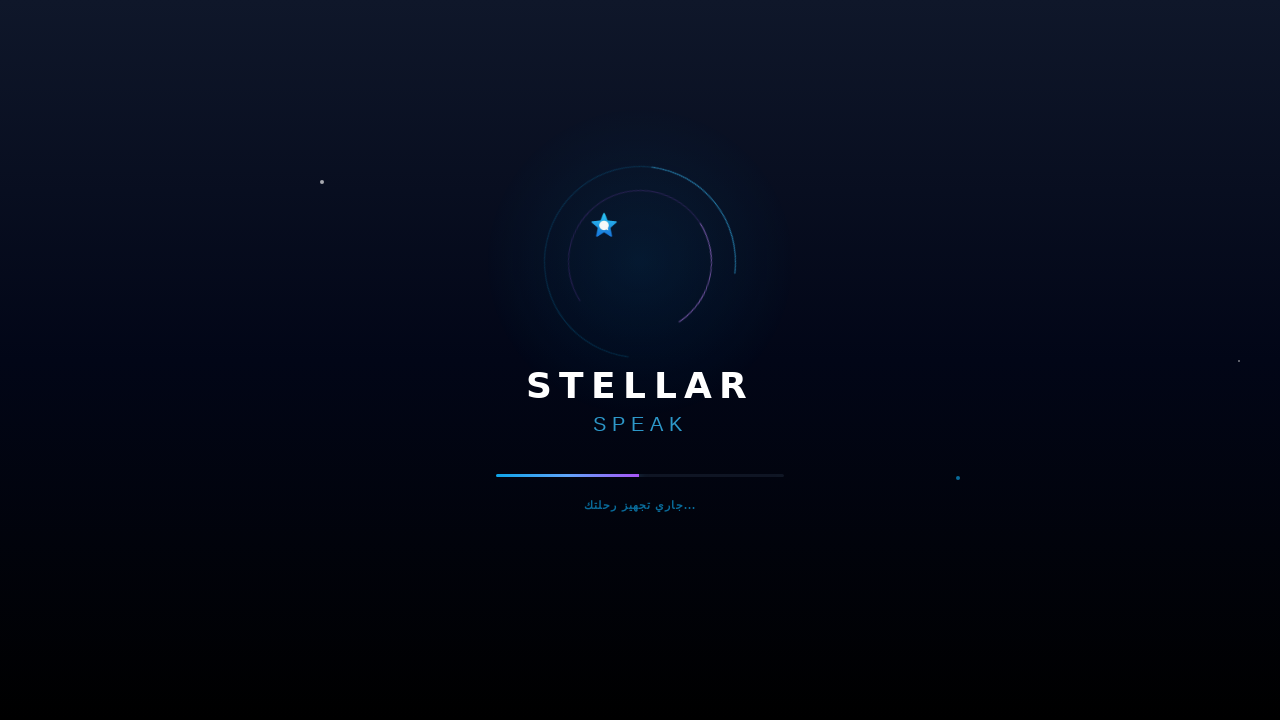

Contact page body loaded successfully
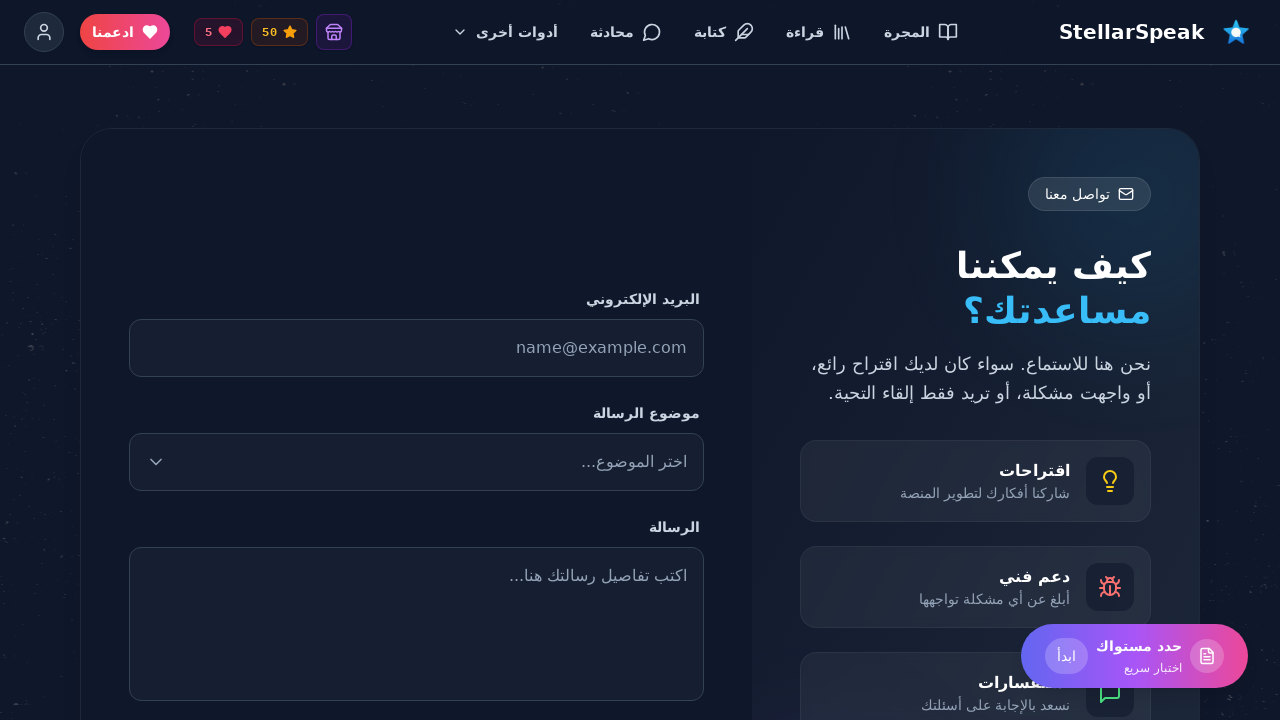

Navigated to Lessons Overview page
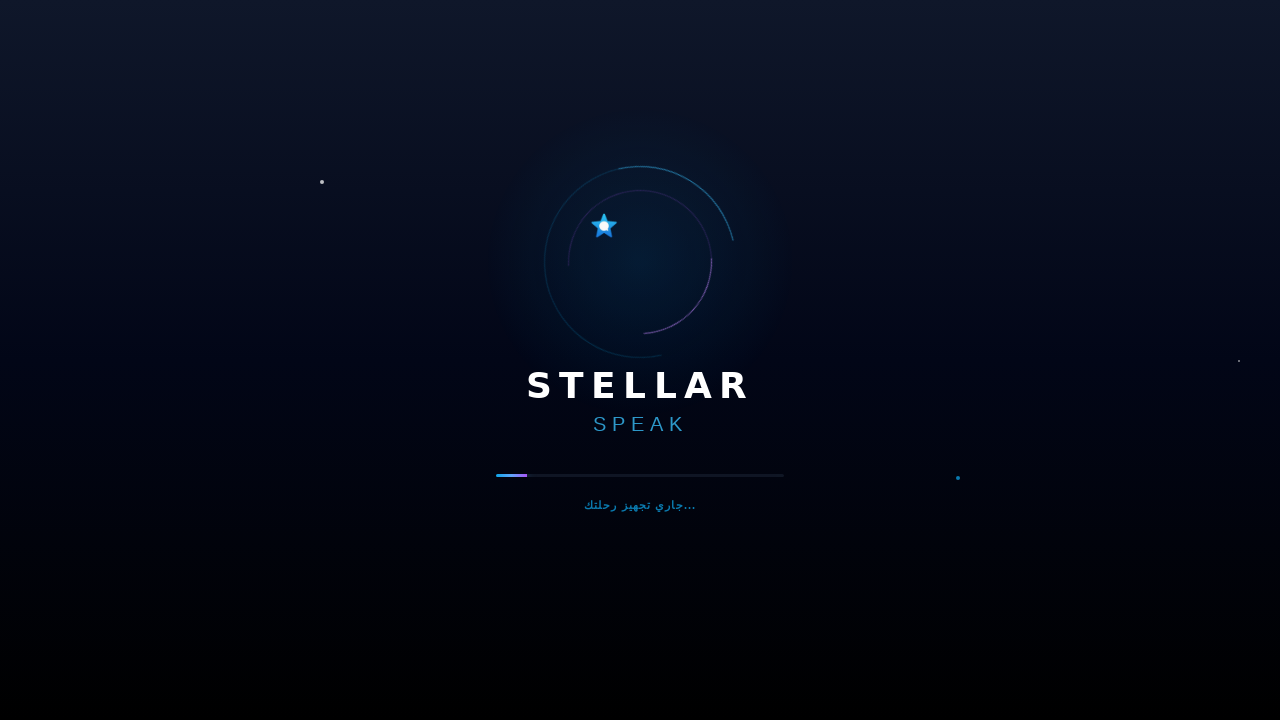

Lessons Overview page body loaded successfully
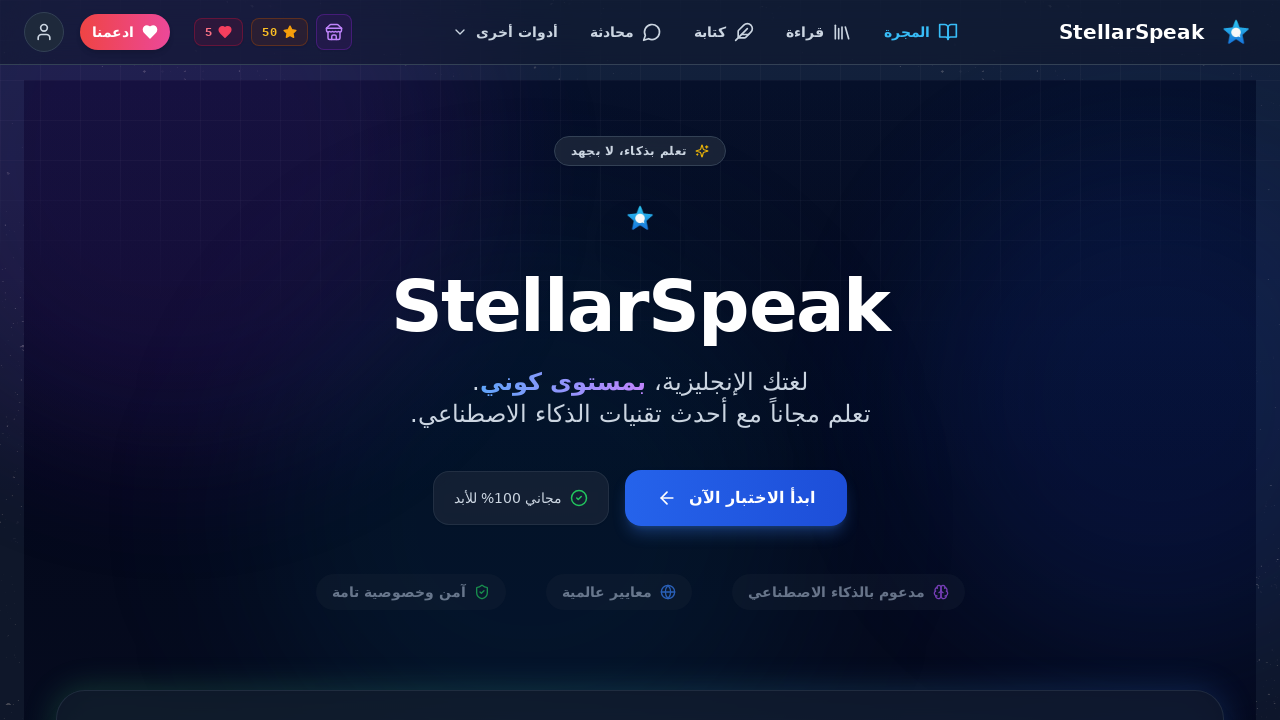

Navigated to Levels Guide page
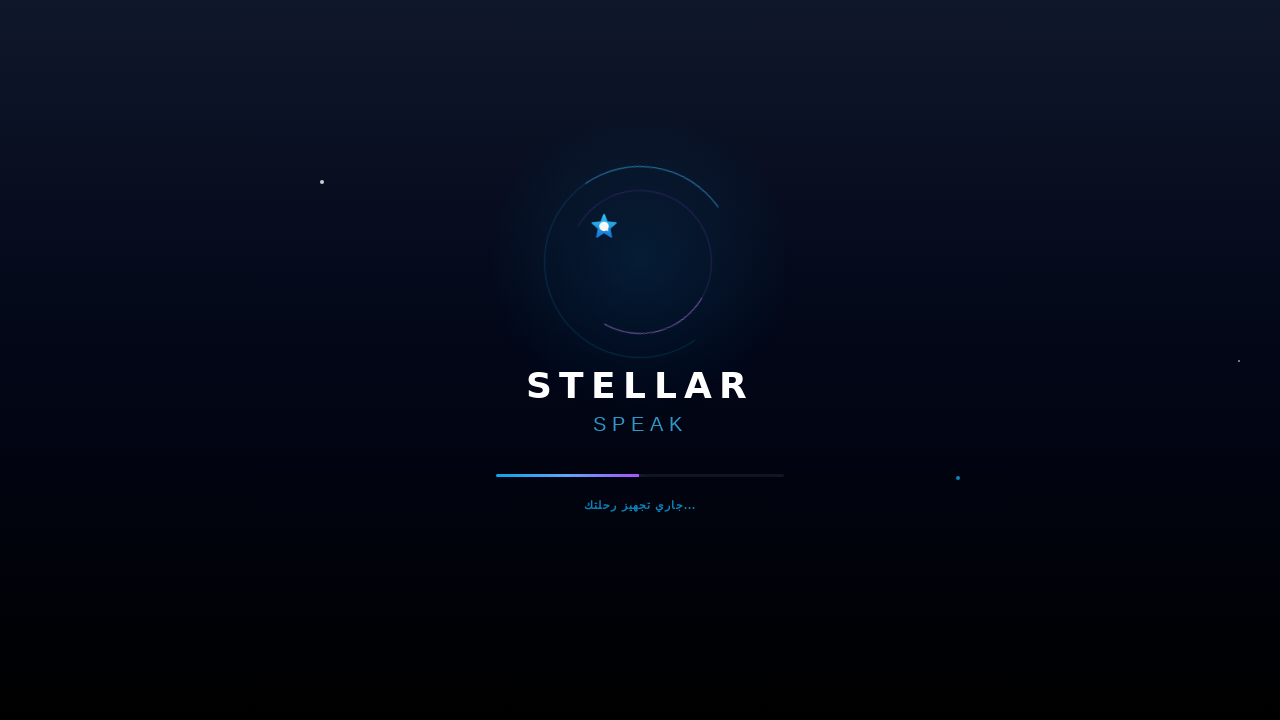

Levels Guide page body loaded successfully
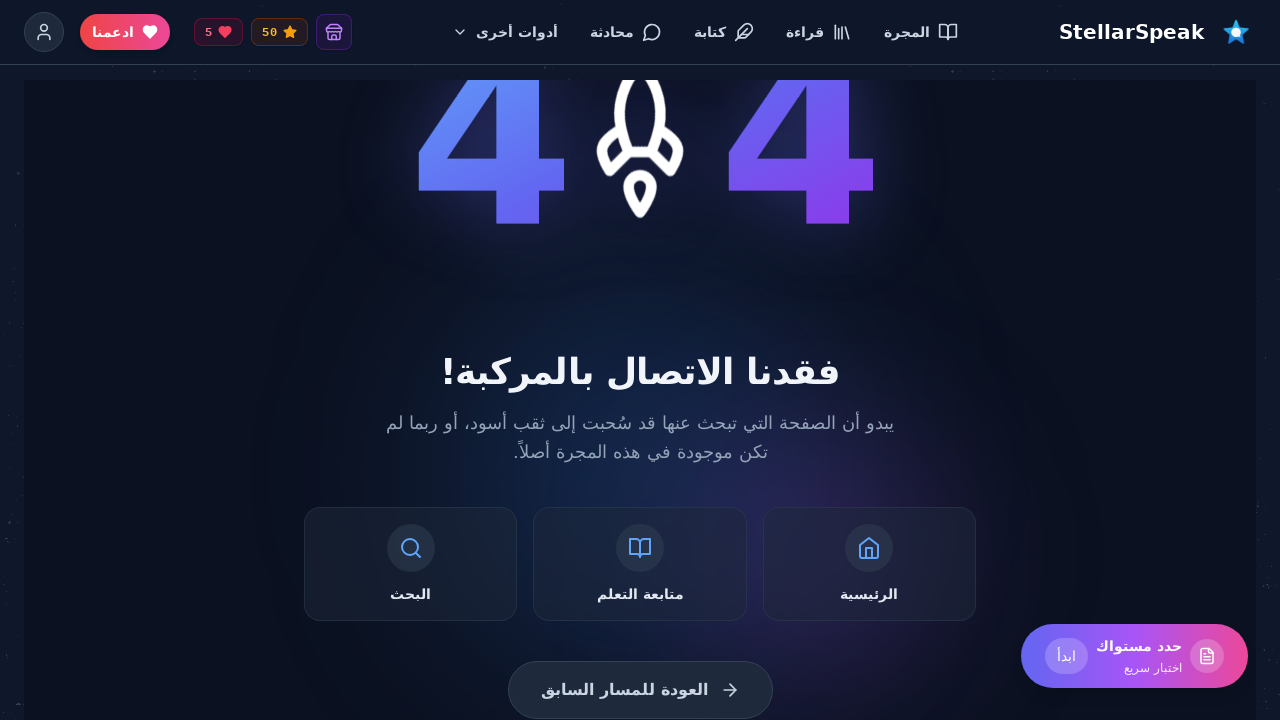

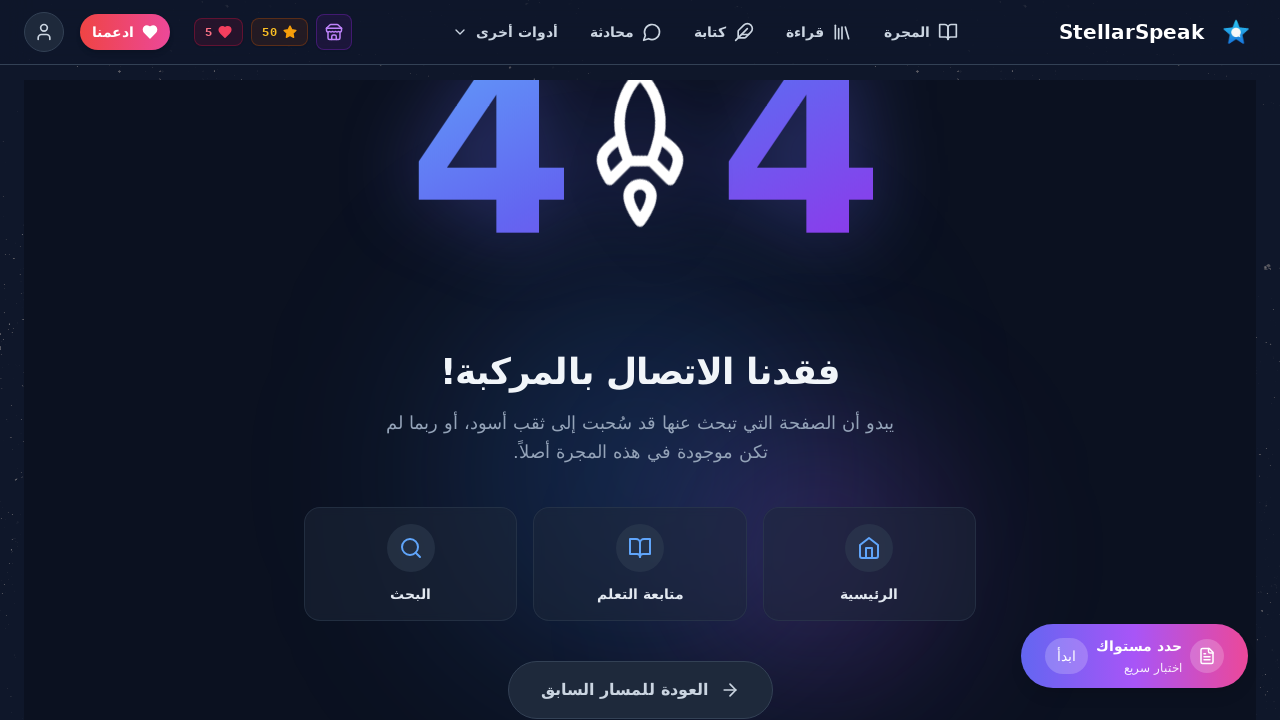